Tests search functionality by searching for a phrase and verifying top results contain the search term

Starting URL: https://dev.to

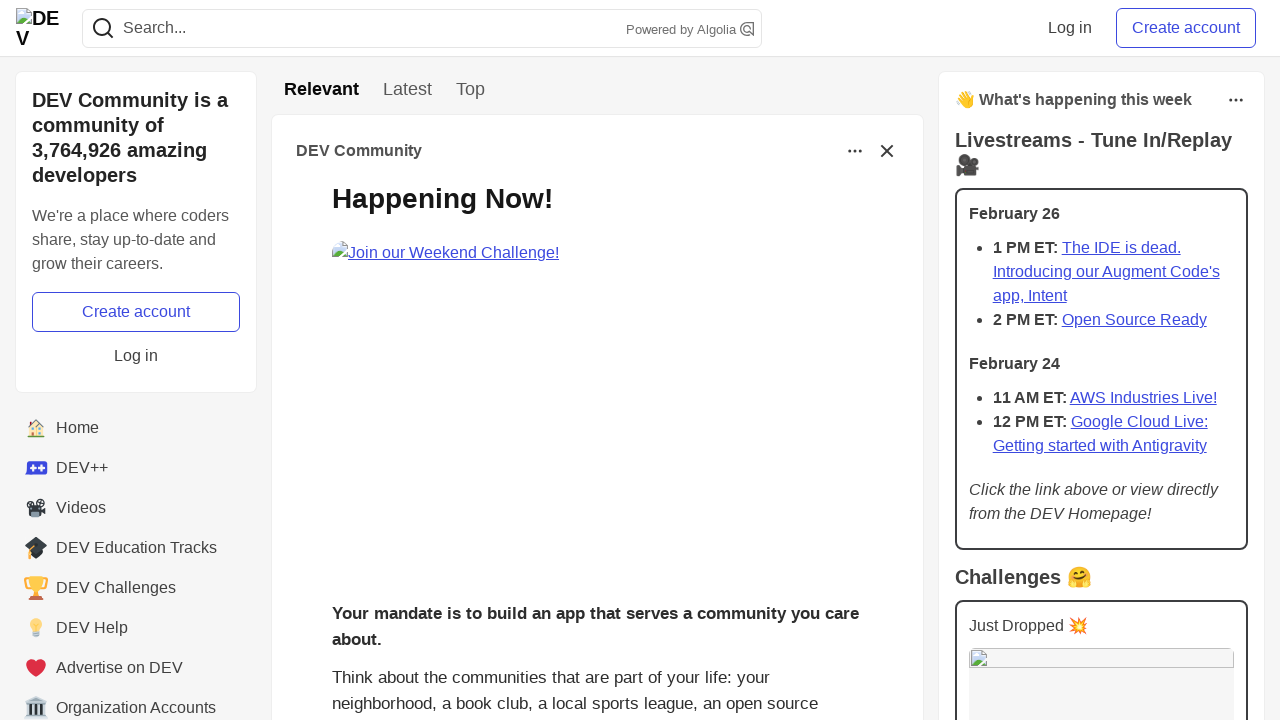

Filled search bar with 'javascript' on input[name='q']
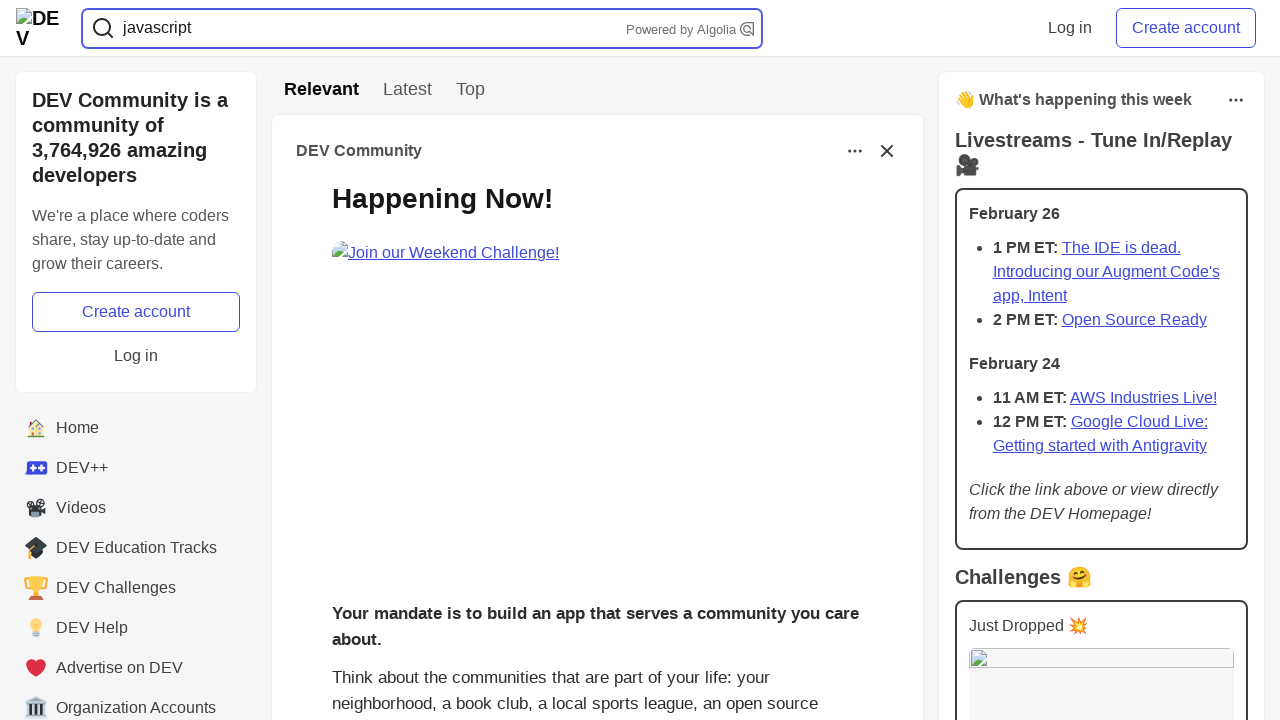

Pressed Enter to submit search query on input[name='q']
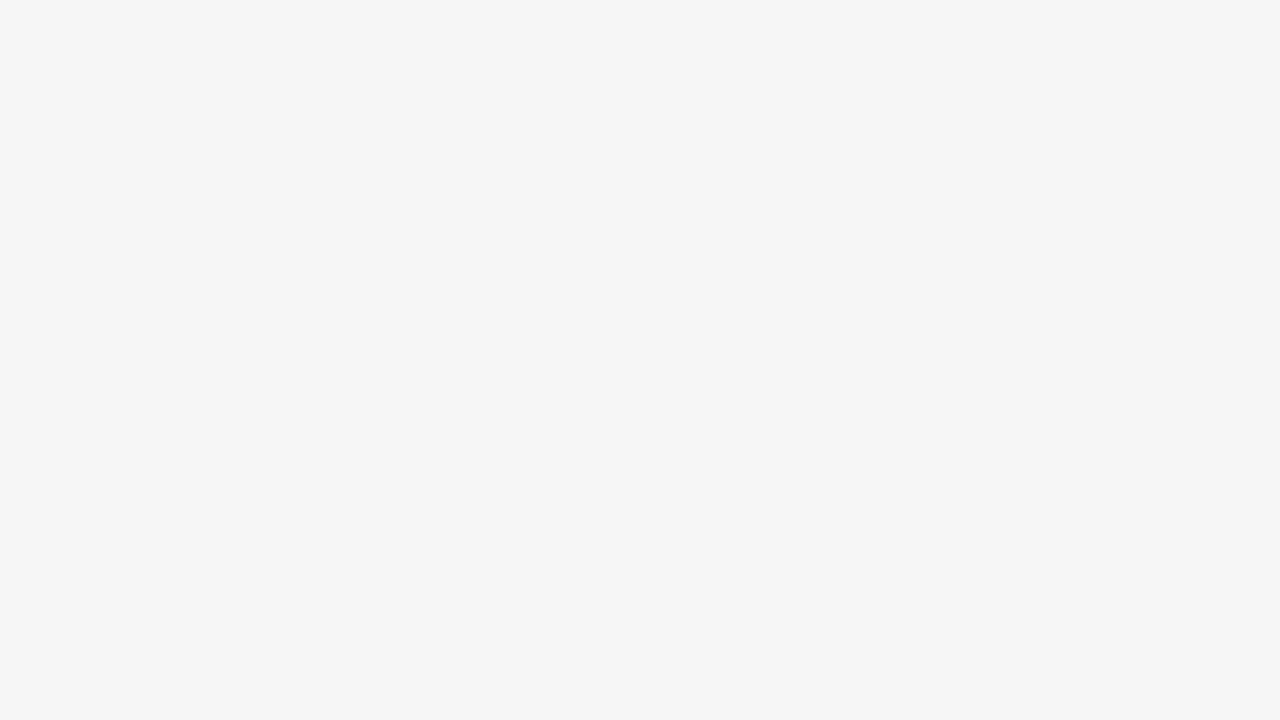

Waited for story titles to load
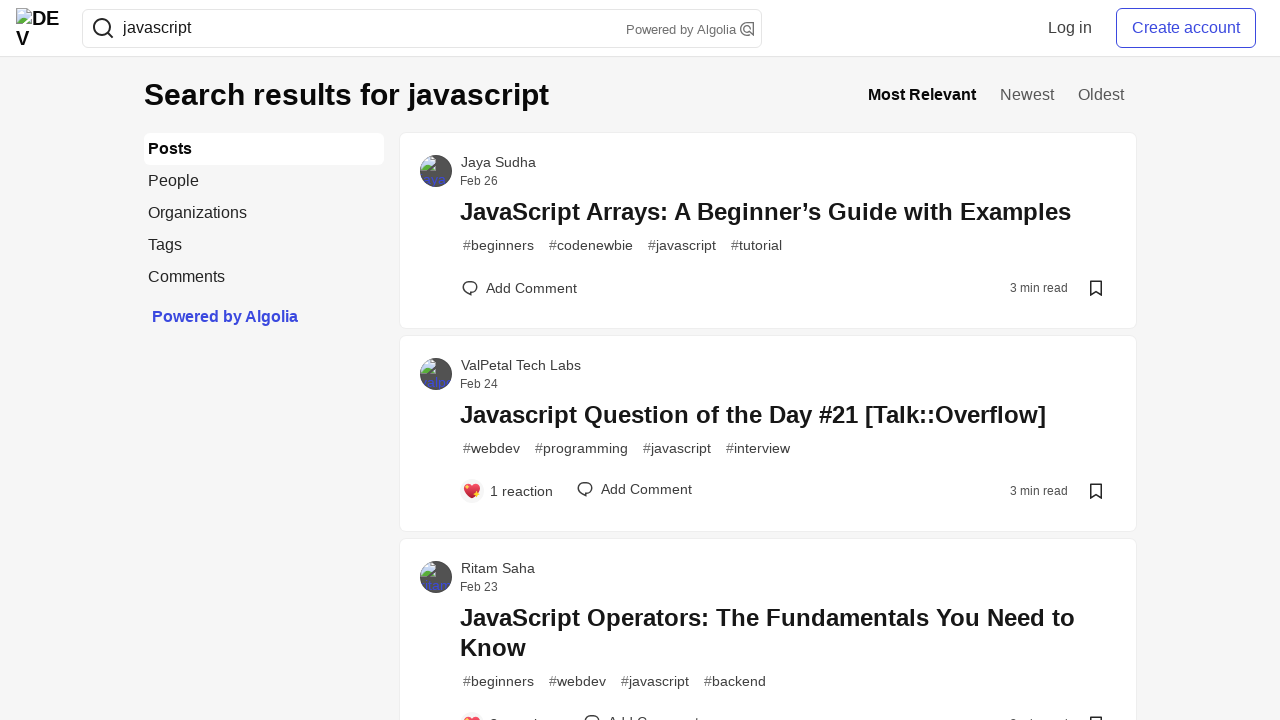

Waited for search results container to load
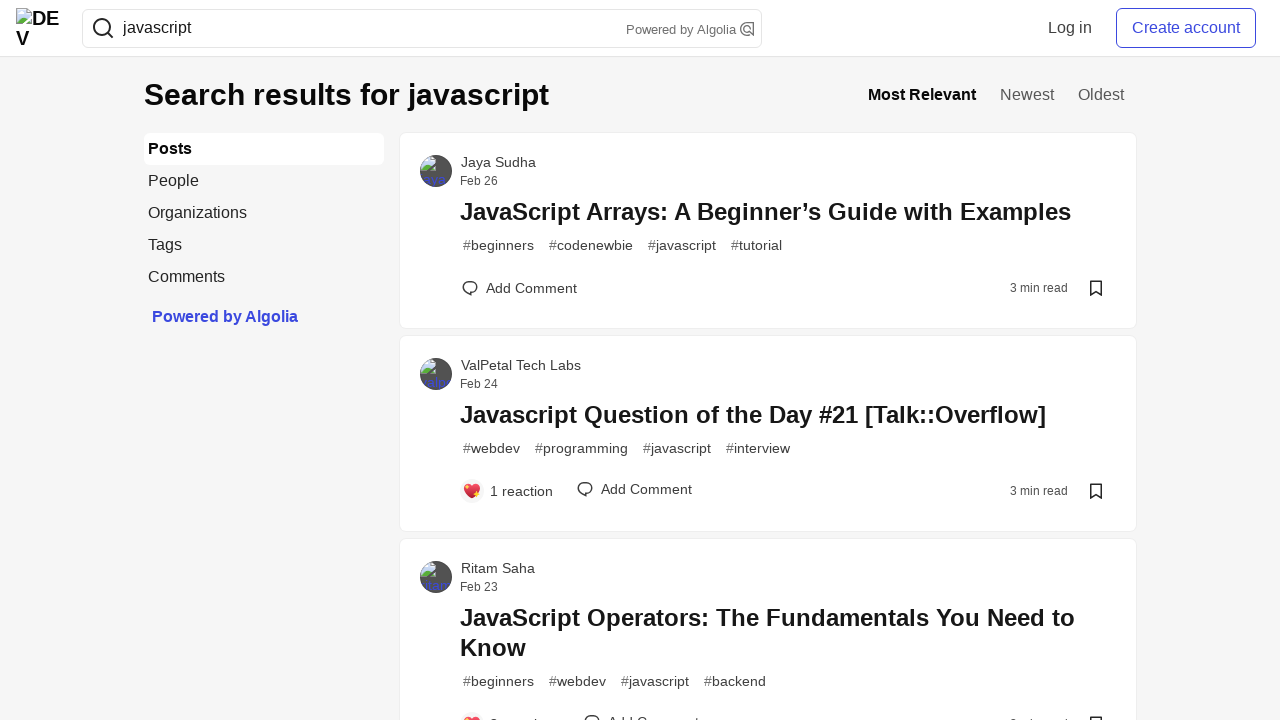

Retrieved 60 search result posts
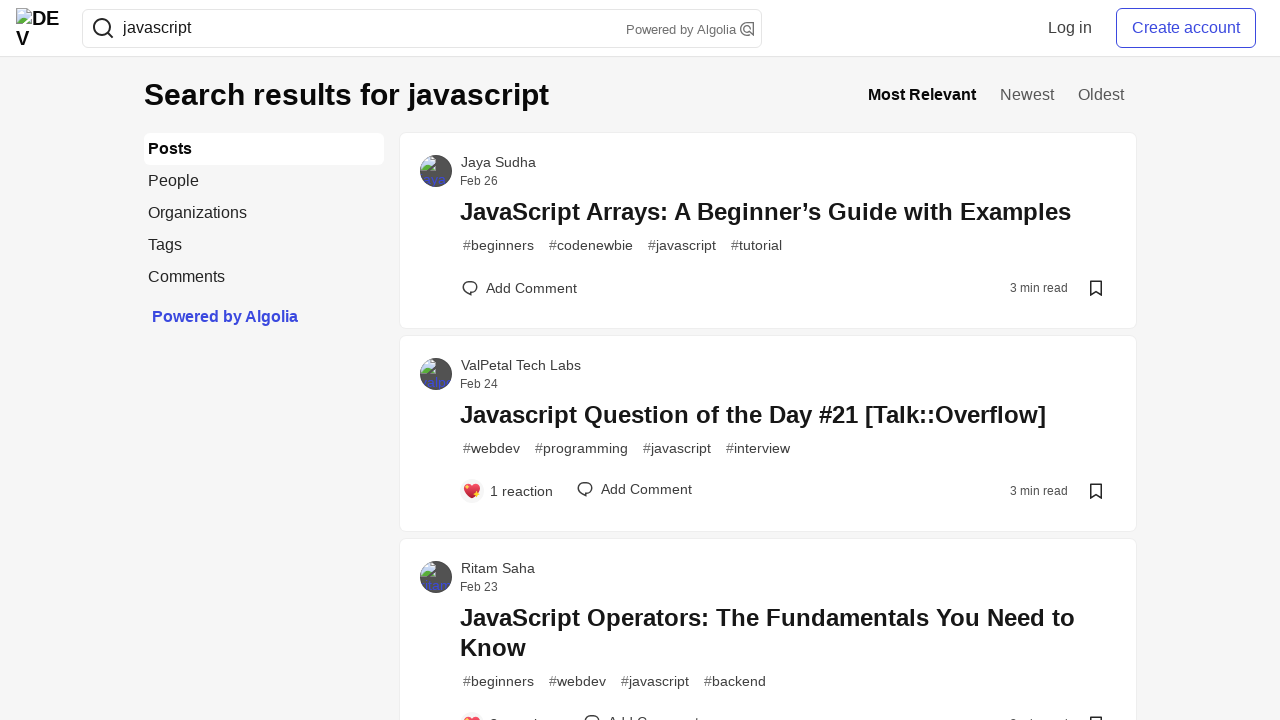

Retrieved title text from result 1
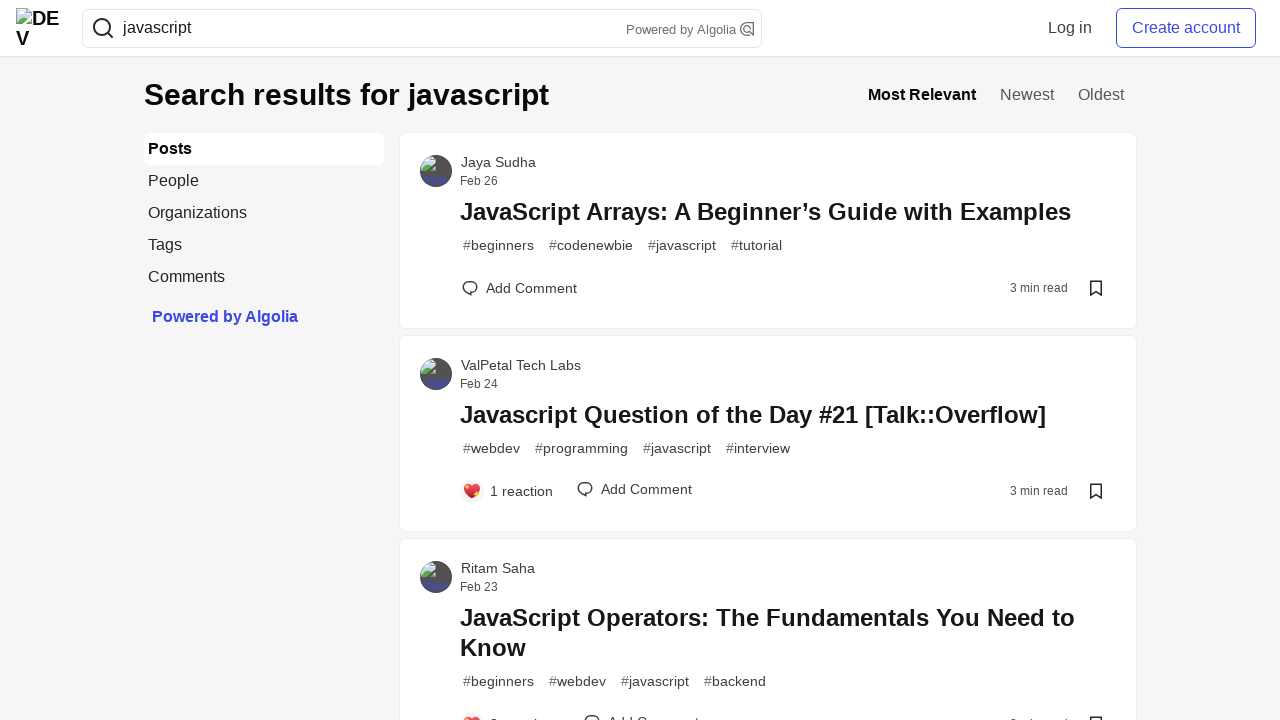

Result 1 title contains 'javascript' - assertion passed
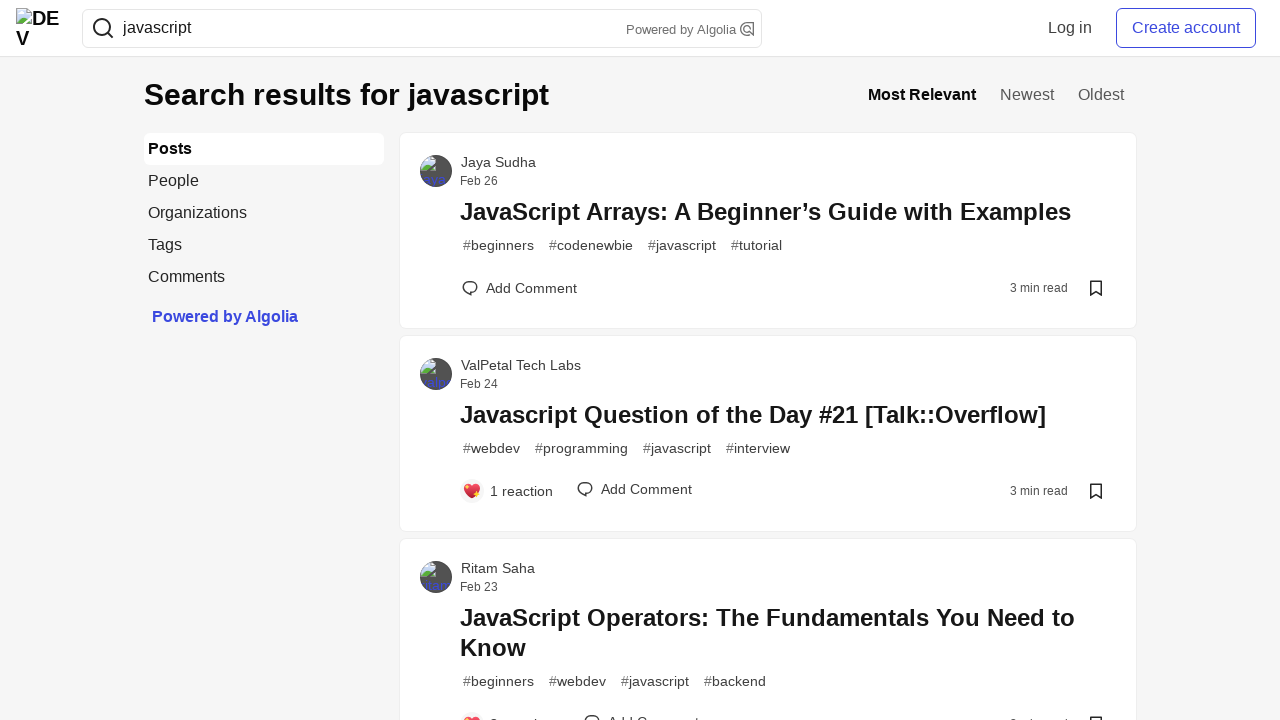

Retrieved title text from result 2
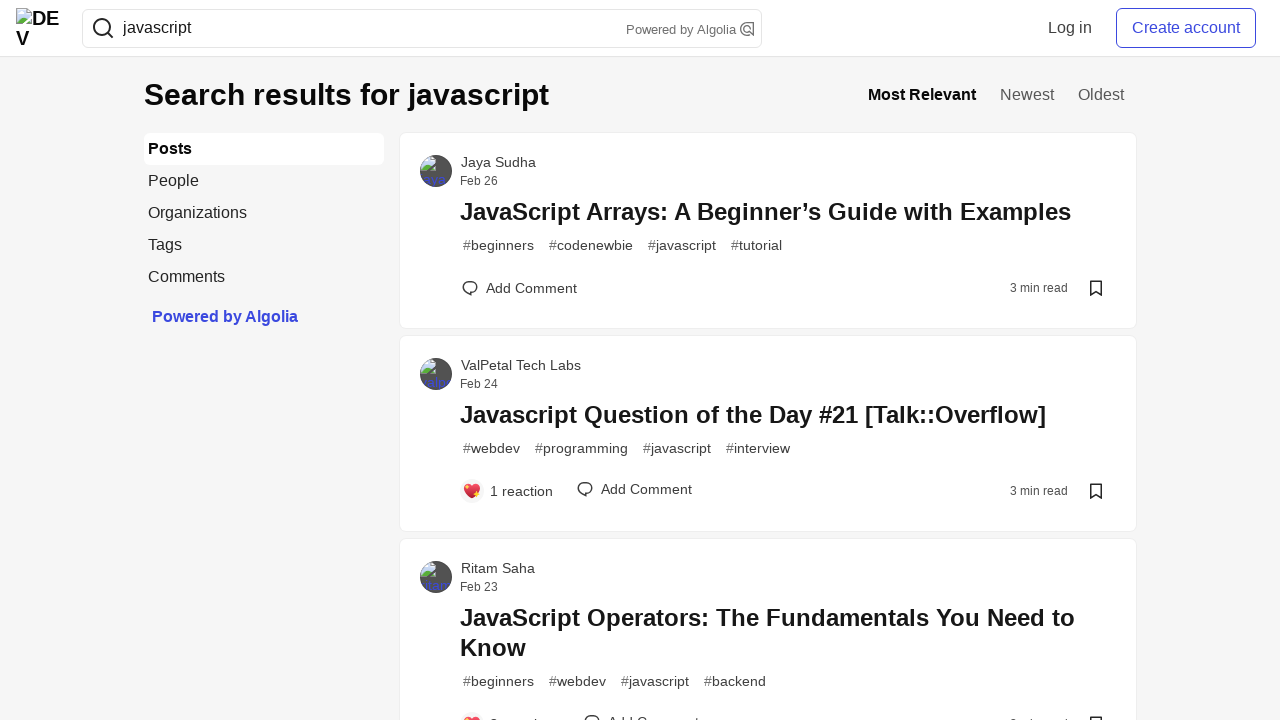

Result 2 title contains 'javascript' - assertion passed
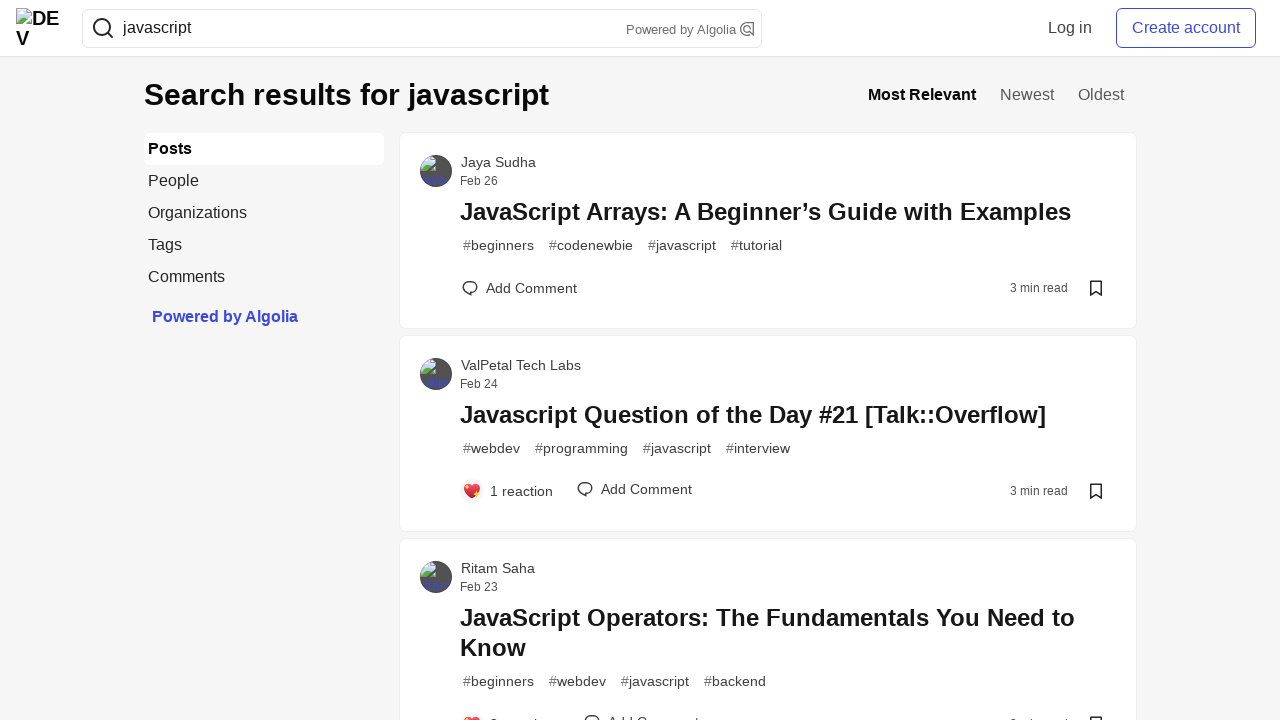

Retrieved title text from result 3
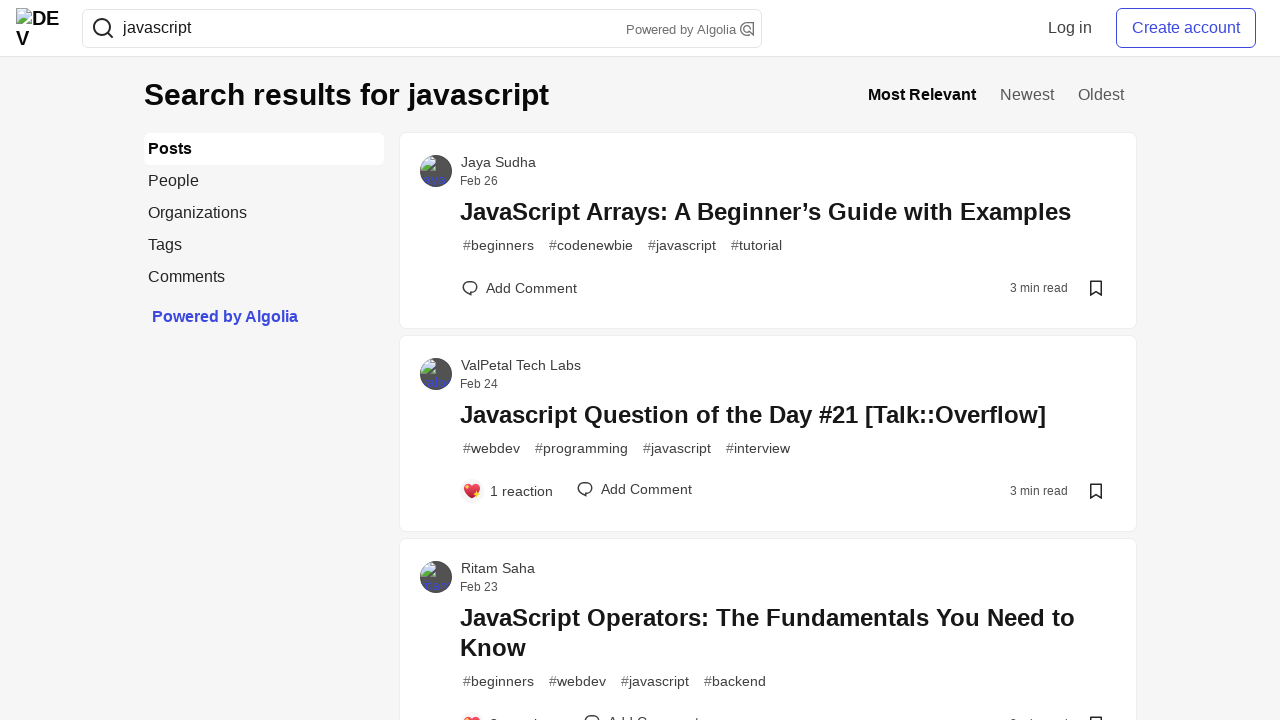

Result 3 title contains 'javascript' - assertion passed
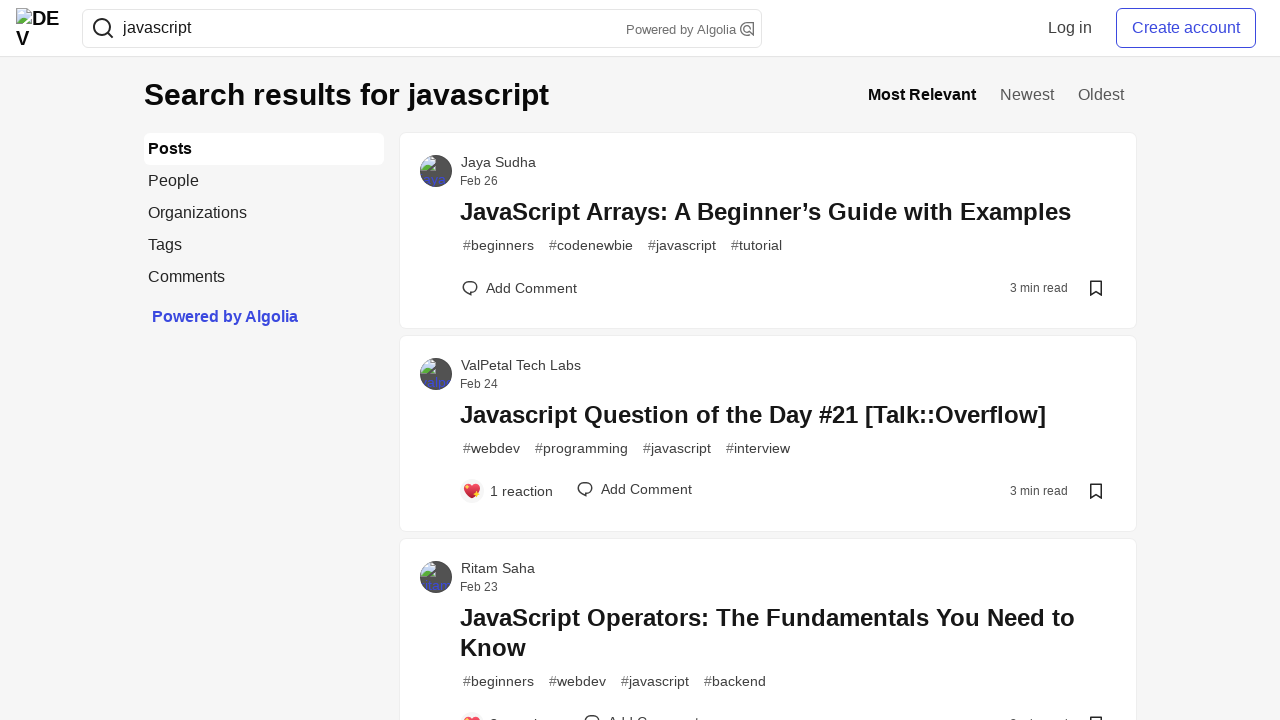

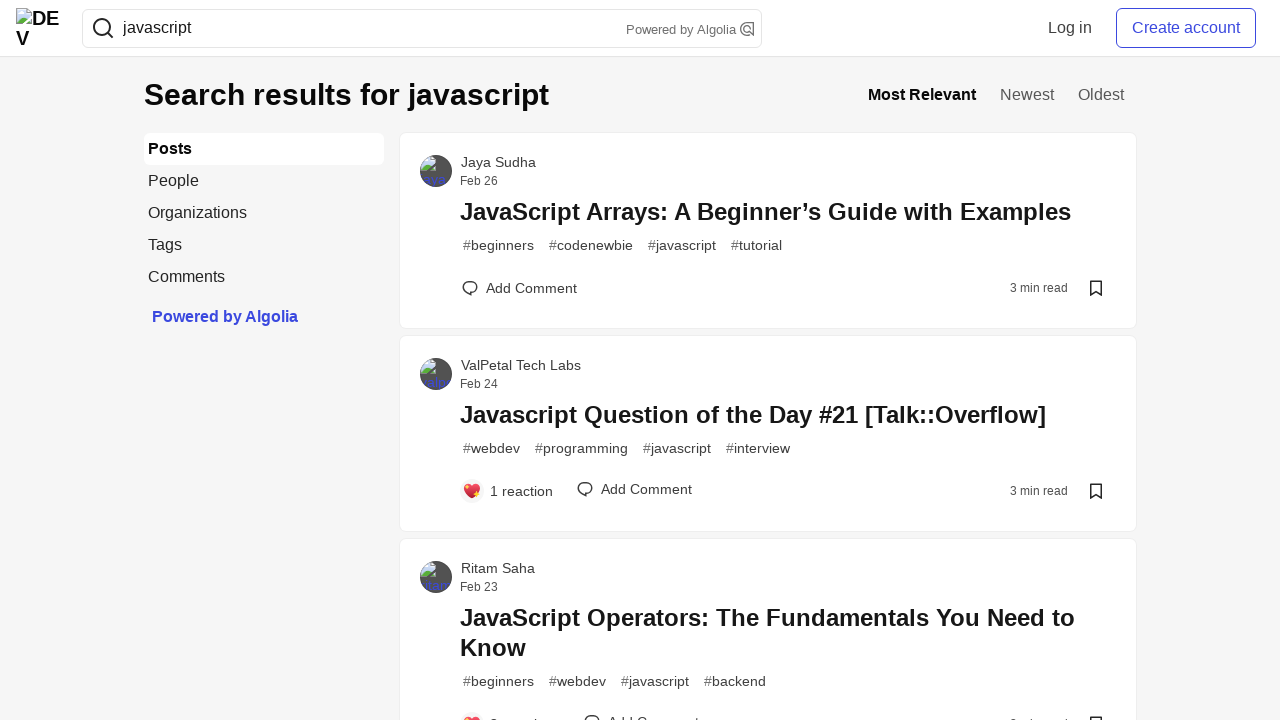